Tests date picker functionality by entering a date value and submitting it with the Enter key

Starting URL: https://formy-project.herokuapp.com/datepicker

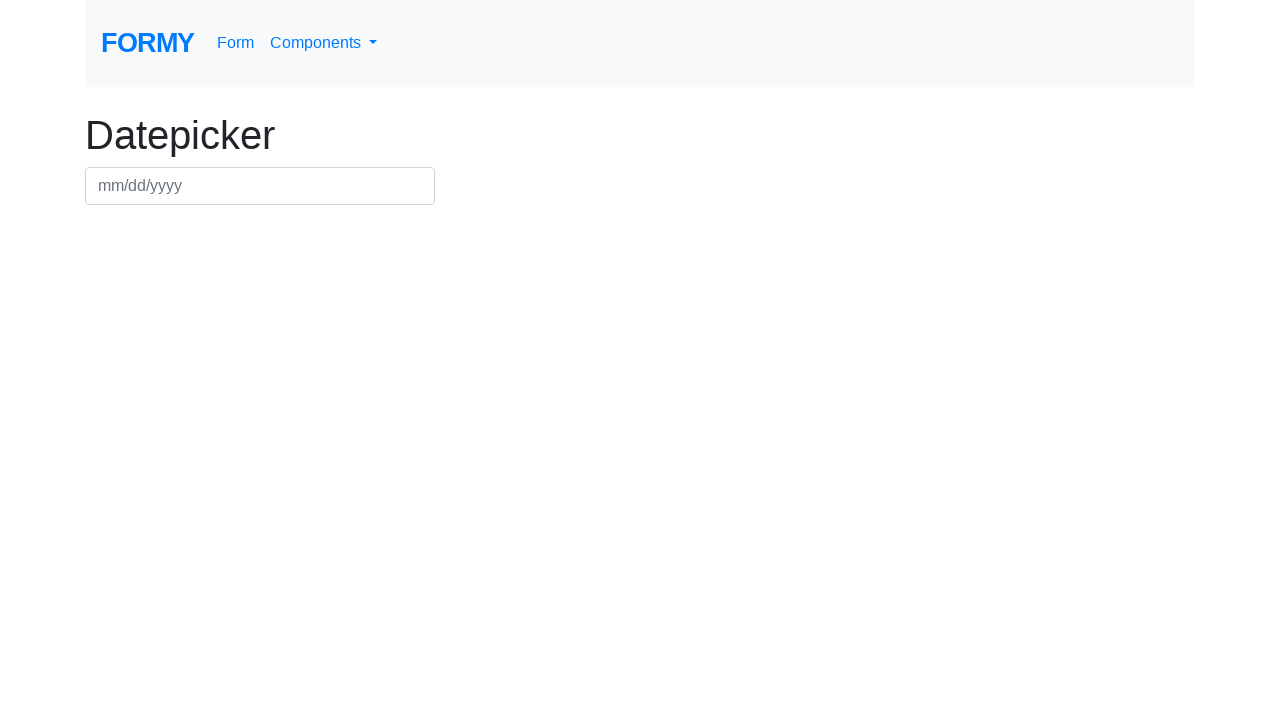

Filled date picker field with '12/25/2020' on #datepicker
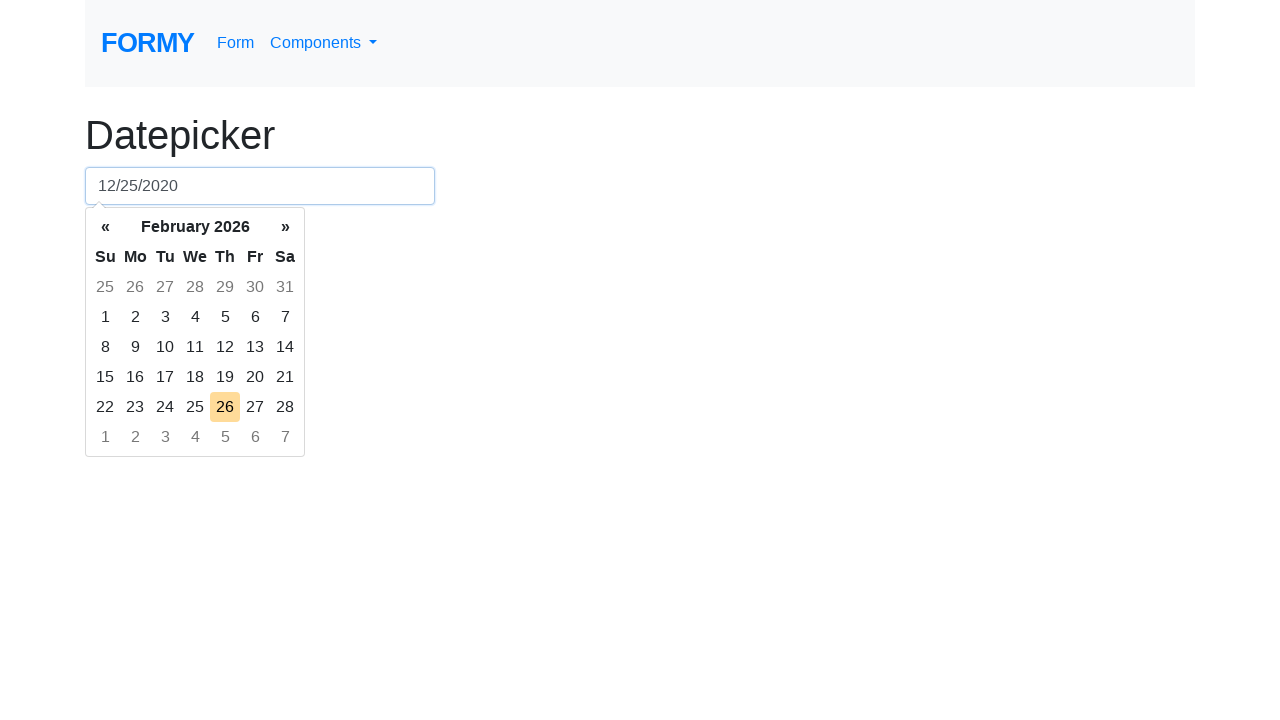

Pressed Enter key to submit the date on #datepicker
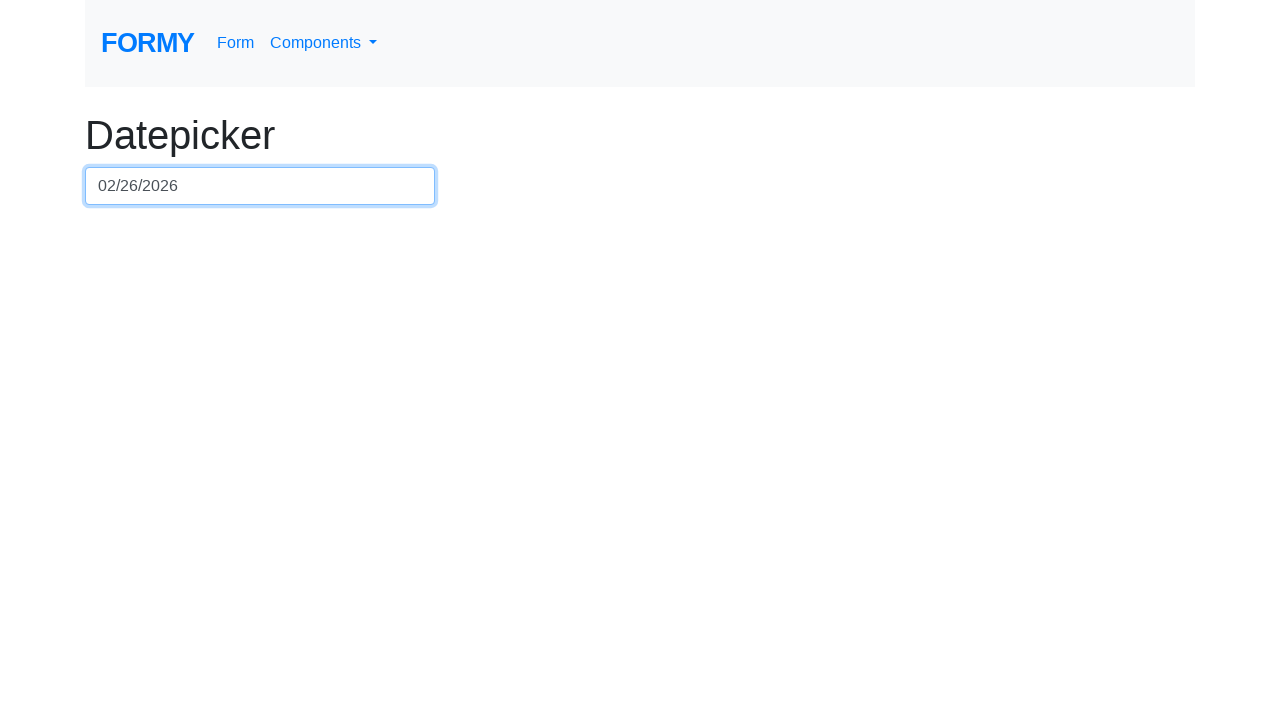

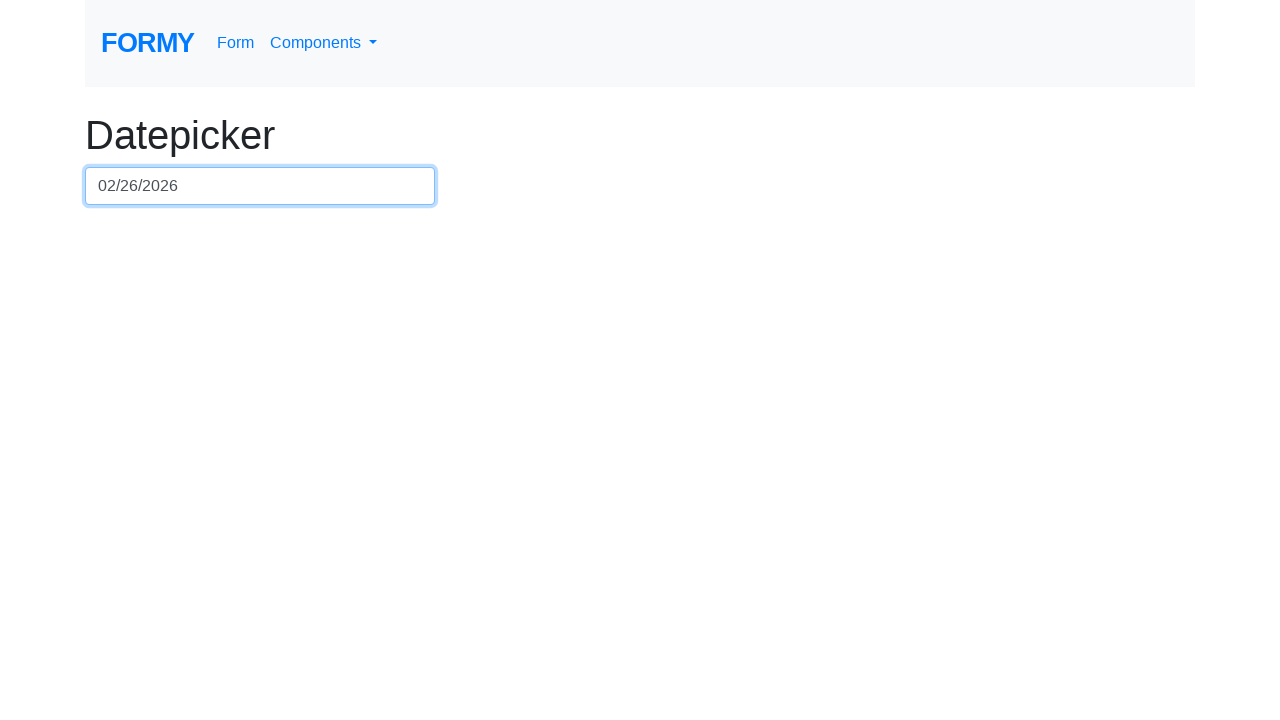